Tests interacting with frames by filling an input field within a frame using two different approaches - frame URL and frameLocator

Starting URL: https://ui.vision/demo/webtest/frames/

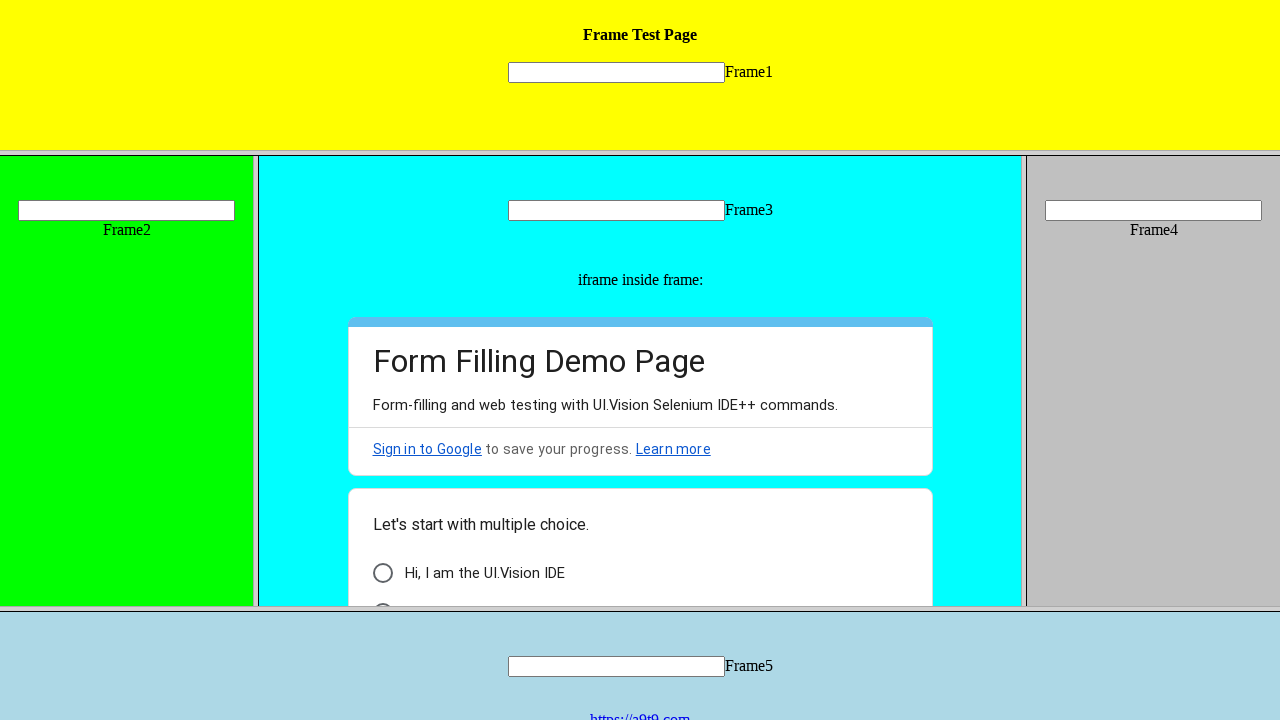

Set viewport size to 640x480
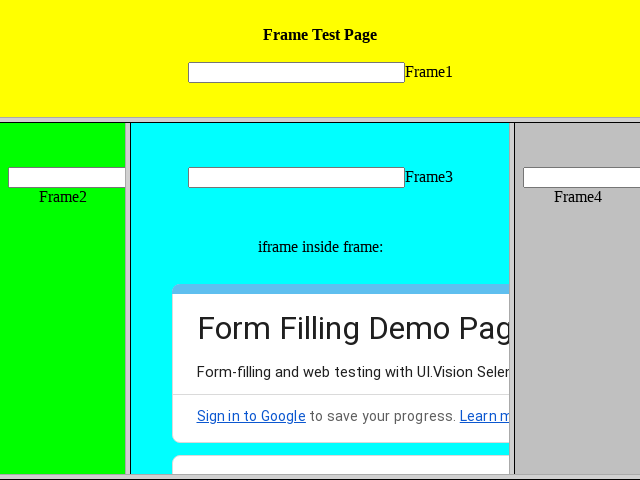

Located frame by URL: frame_1.html
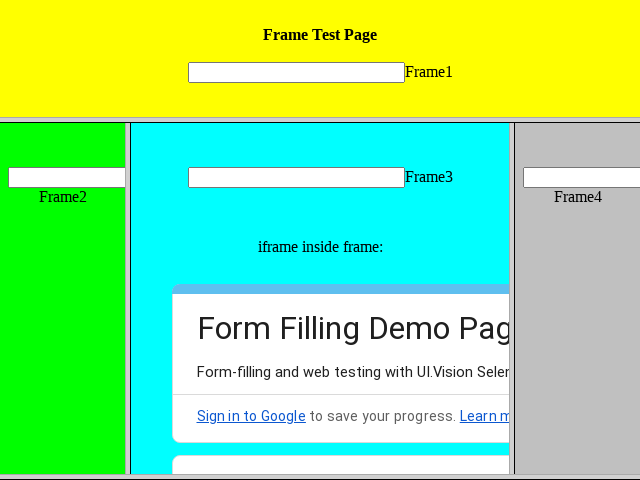

Filled input field in frame_1 with 'Hello' using frame URL approach on xpath=//input[@name='mytext1']
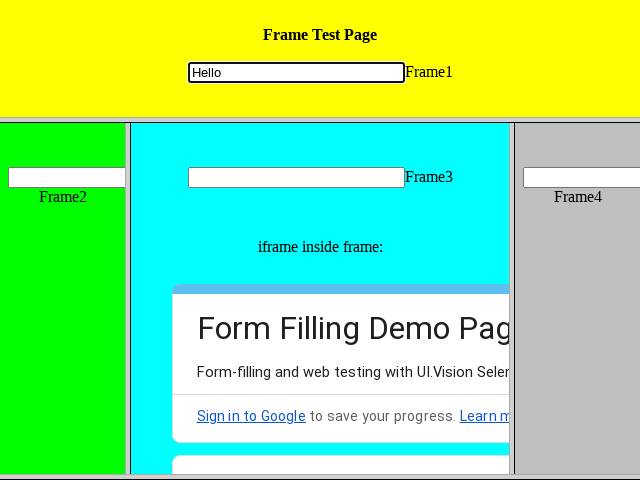

Waited 2000ms for action to be visible
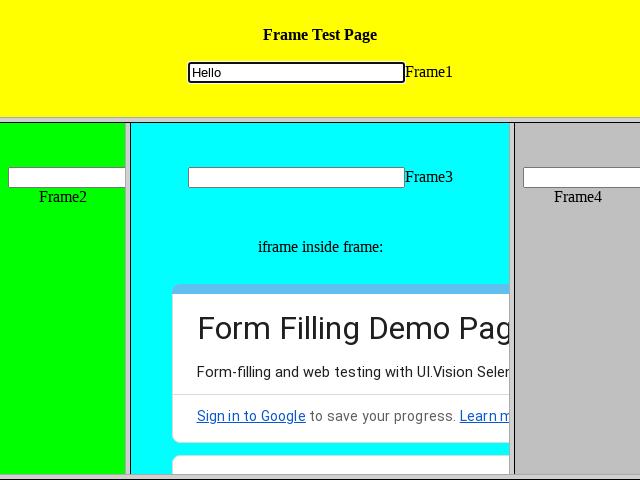

Filled input field in frame_1 with 'Bye' using frameLocator approach on xpath=//frame[@src='frame_1.html'] >> internal:control=enter-frame >> xpath=//in
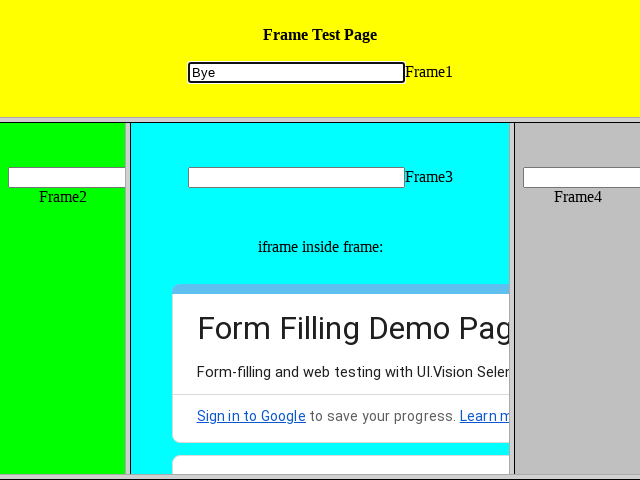

Waited 2000ms for action to complete
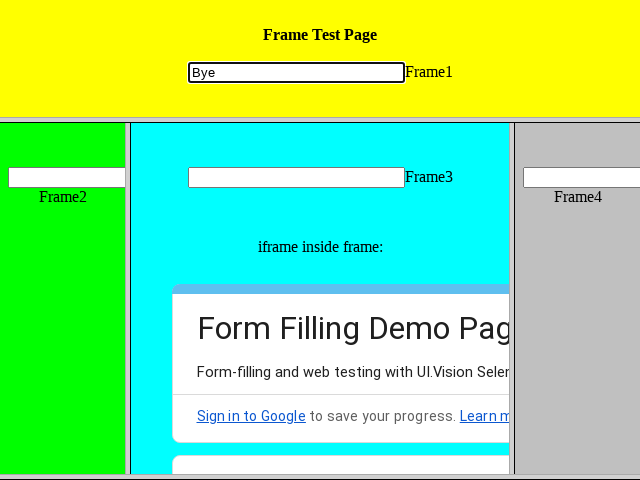

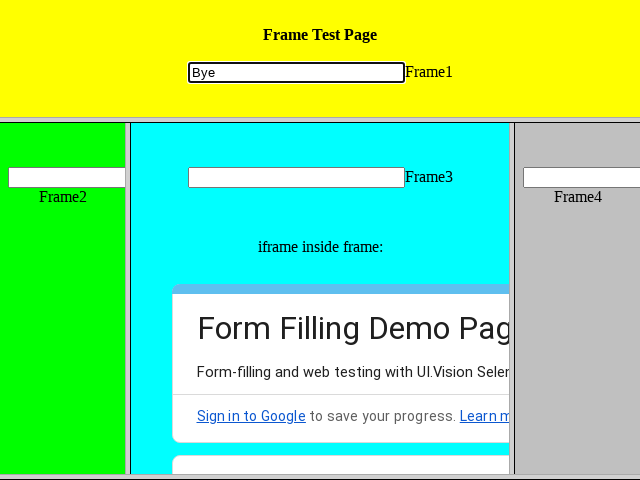